Tests accepting a JavaScript alert by clicking OK button and verifying the success message

Starting URL: https://testcenter.techproeducation.com/index.php?page=javascript-alerts

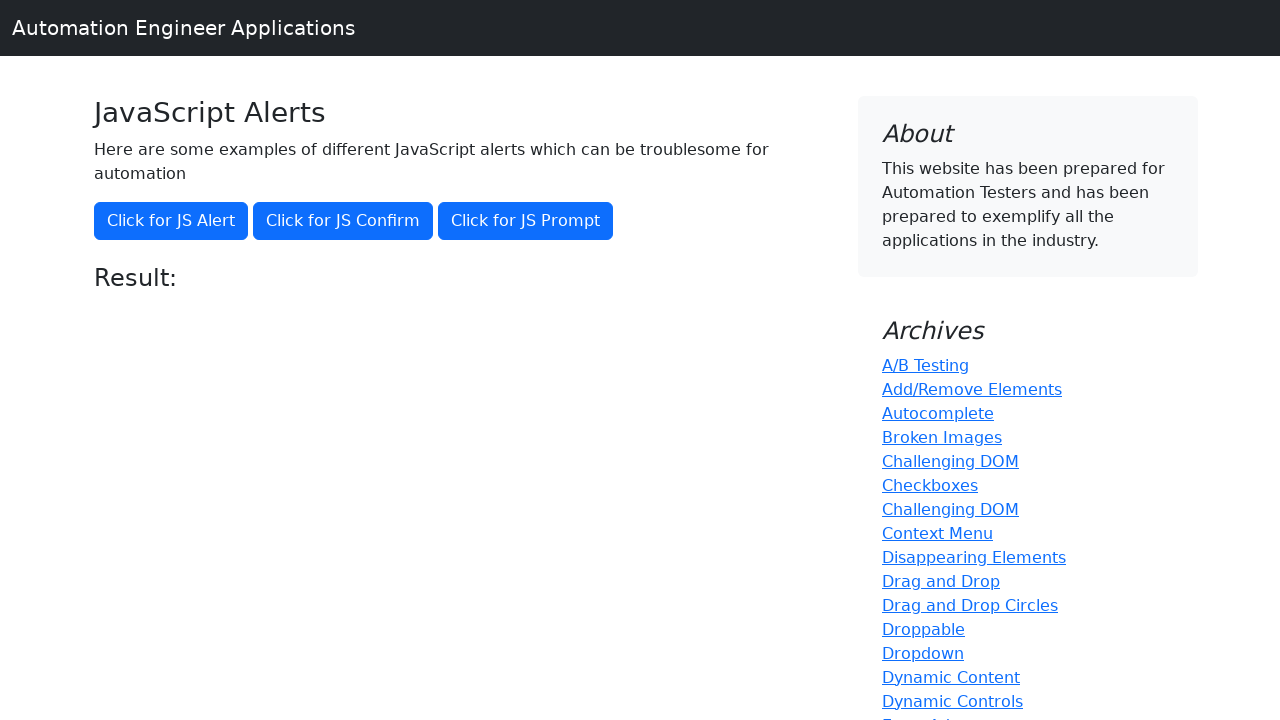

Clicked button to trigger JavaScript alert at (171, 221) on text='Click for JS Alert'
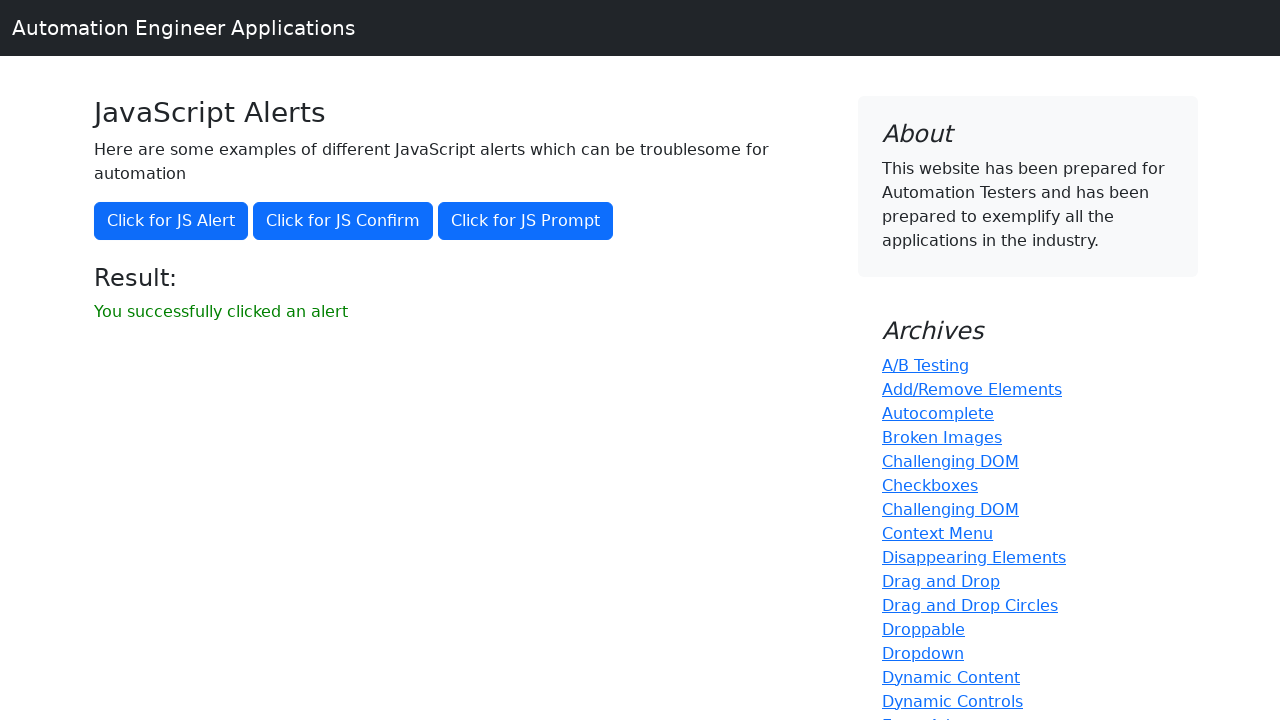

Set up dialog handler to accept alert by clicking OK
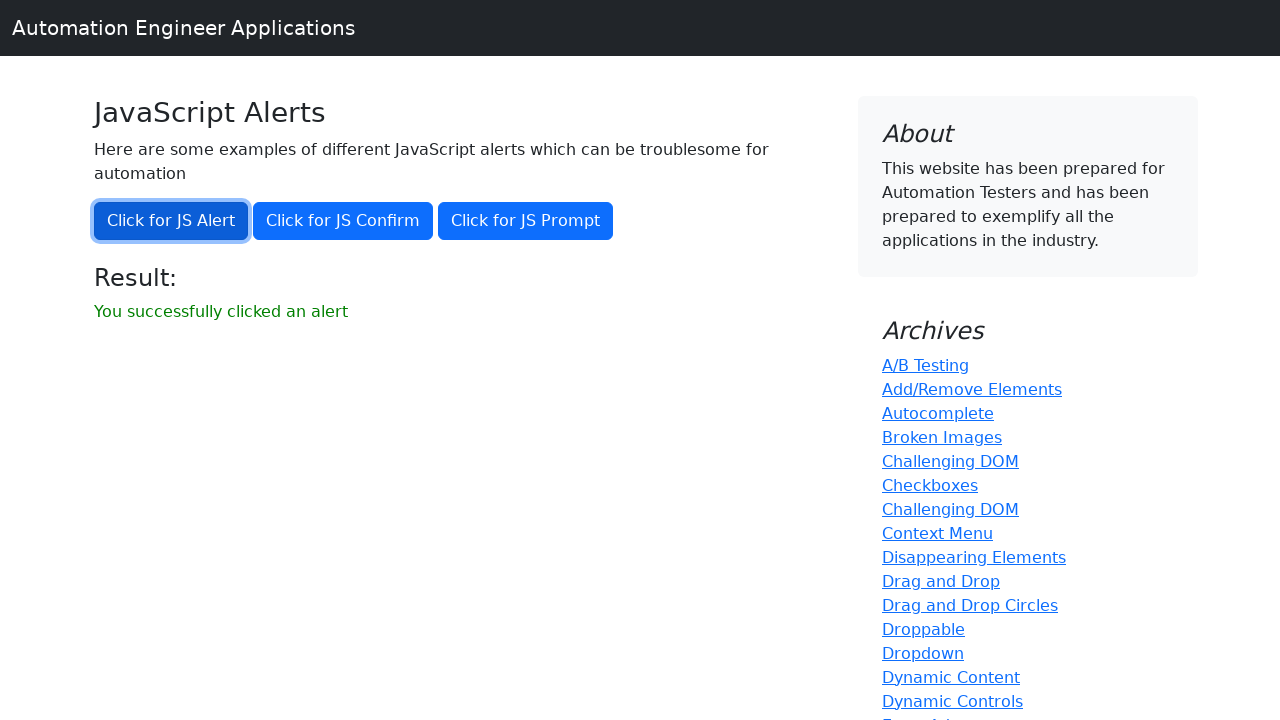

Waited for success message to appear after accepting alert
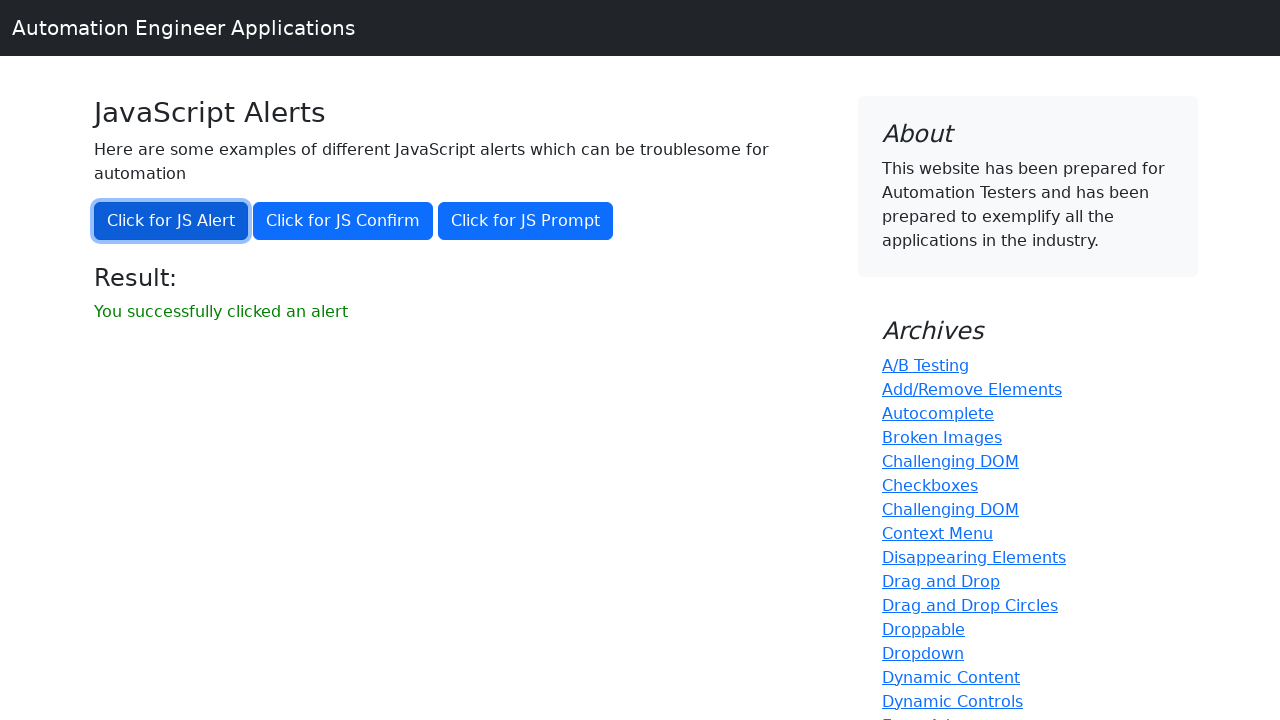

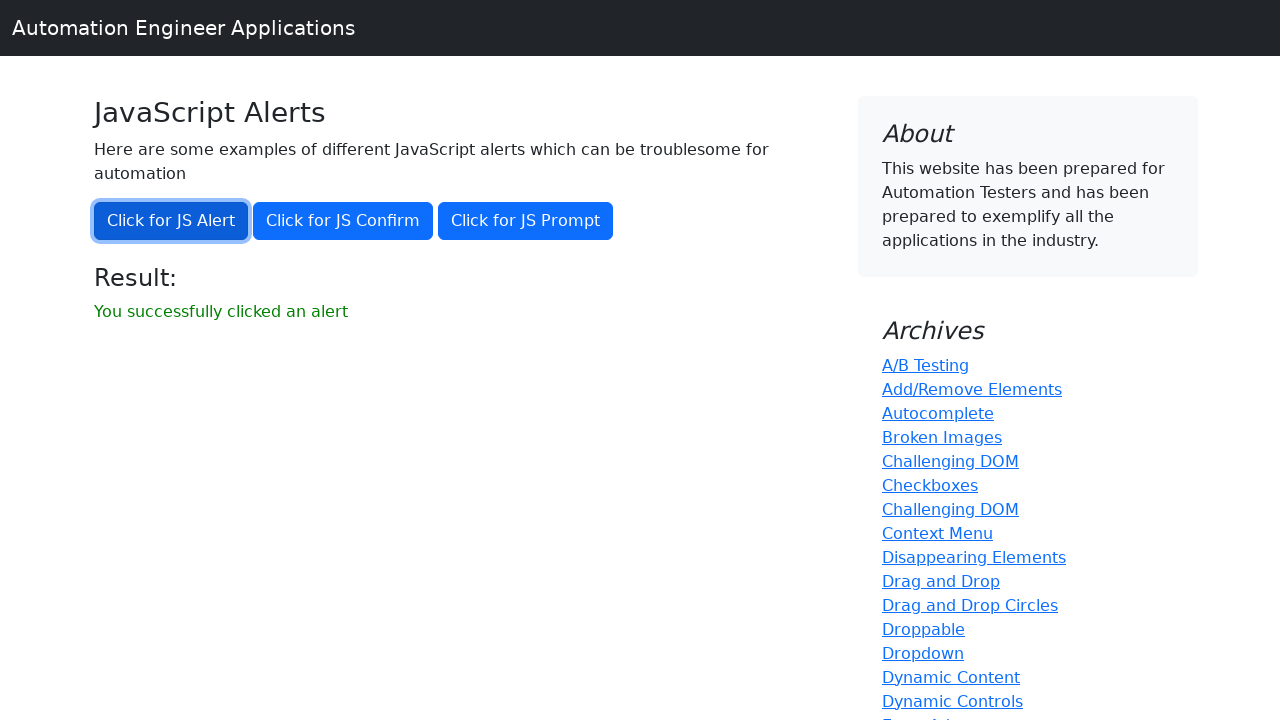